Verifies that the table data is sorted by checking if the first column values are in alphabetical order

Starting URL: https://rahulshettyacademy.com/seleniumPractise/#/offers

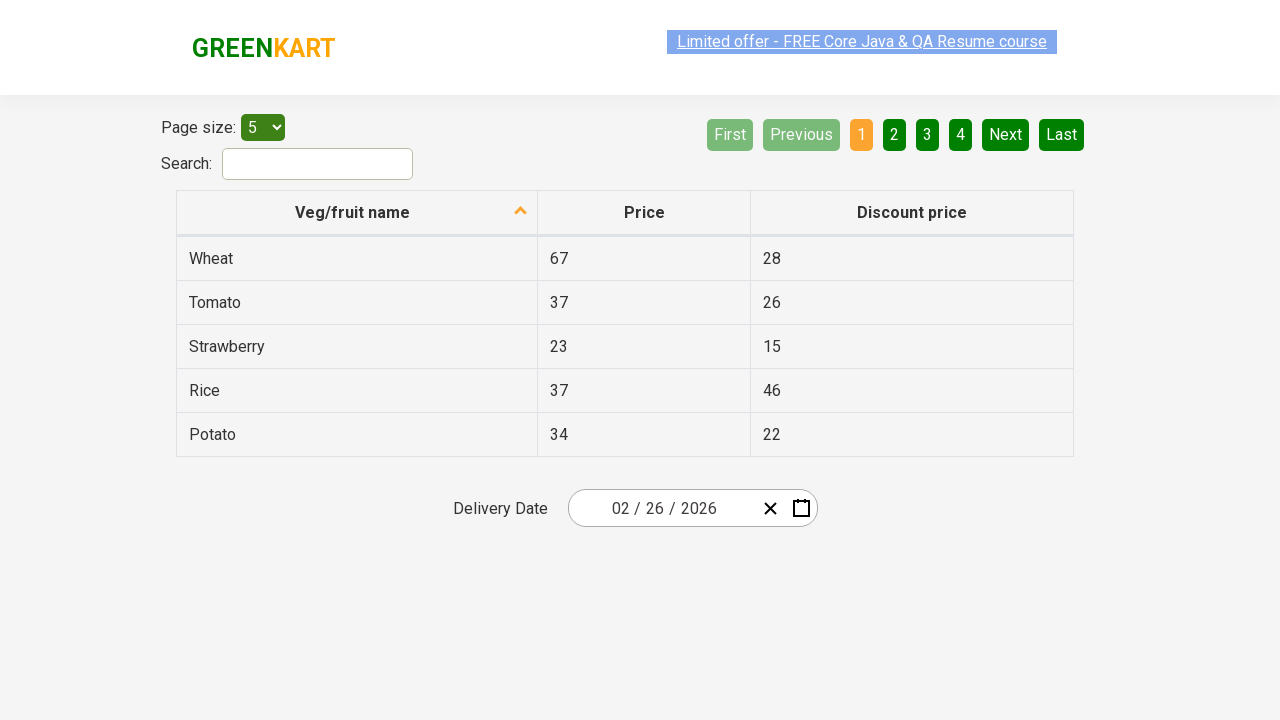

Waited for first column table elements to load
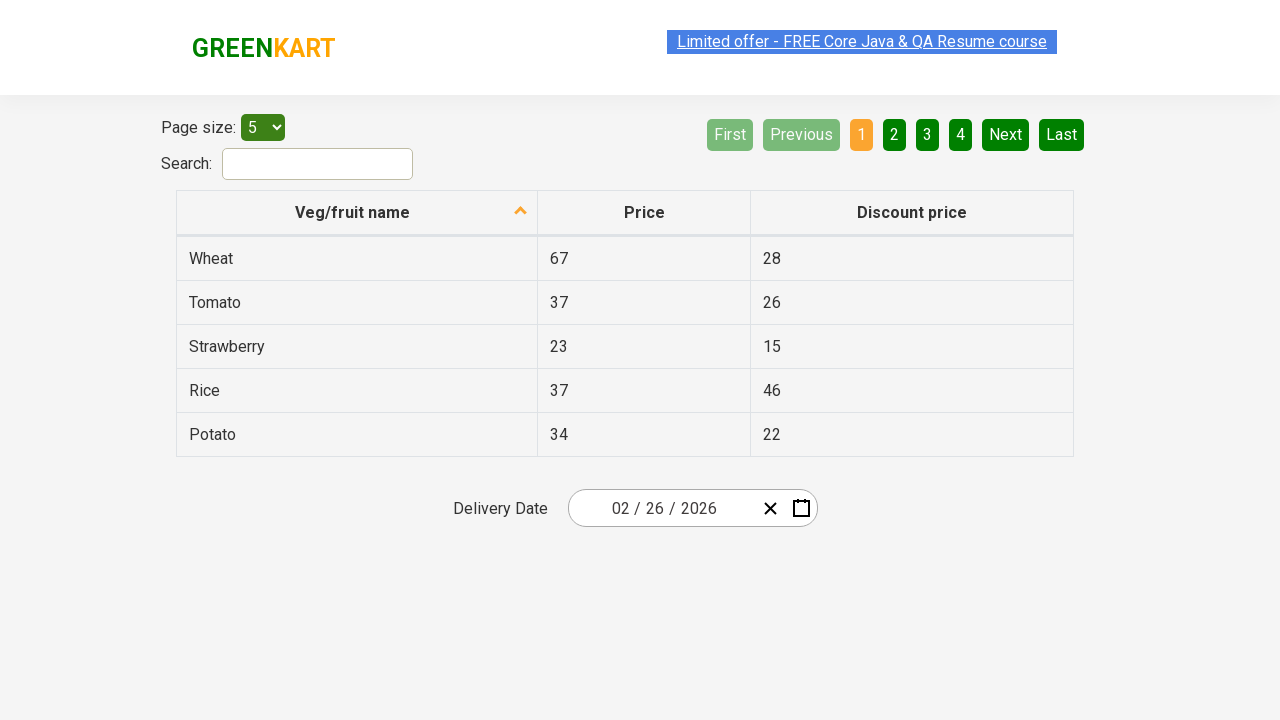

Retrieved all first column elements from the table
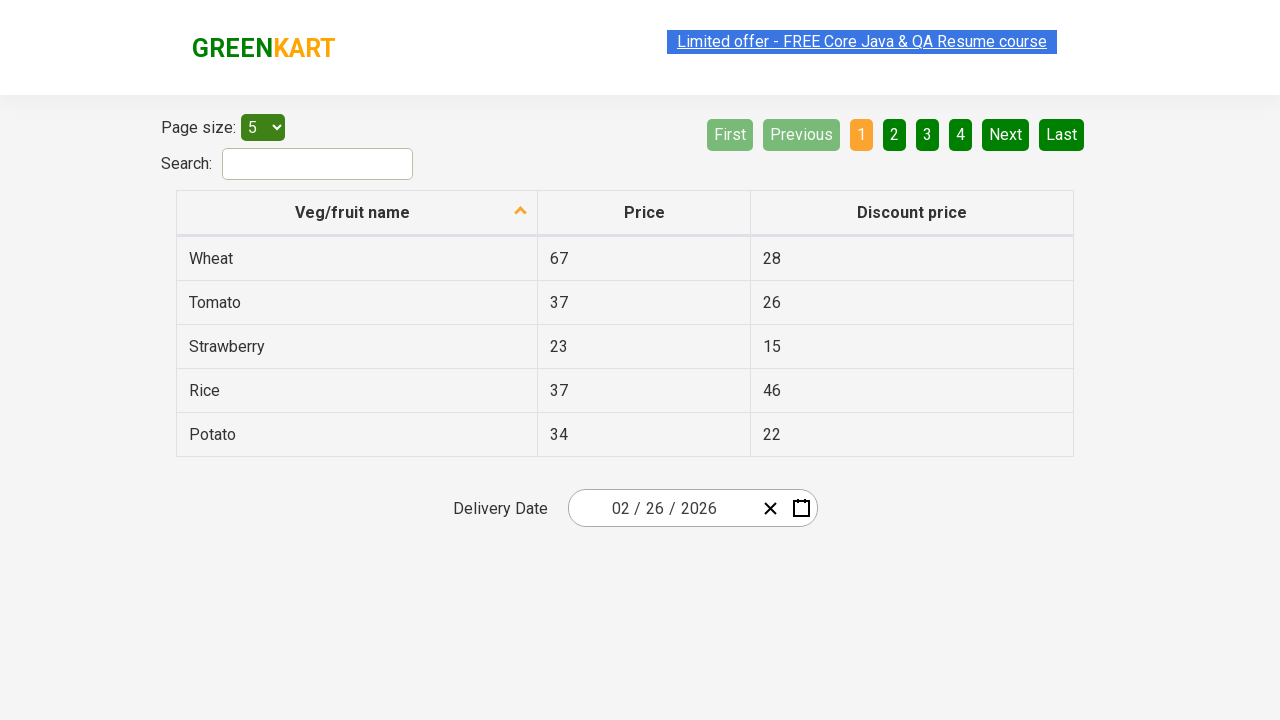

Extracted text content from all first column elements
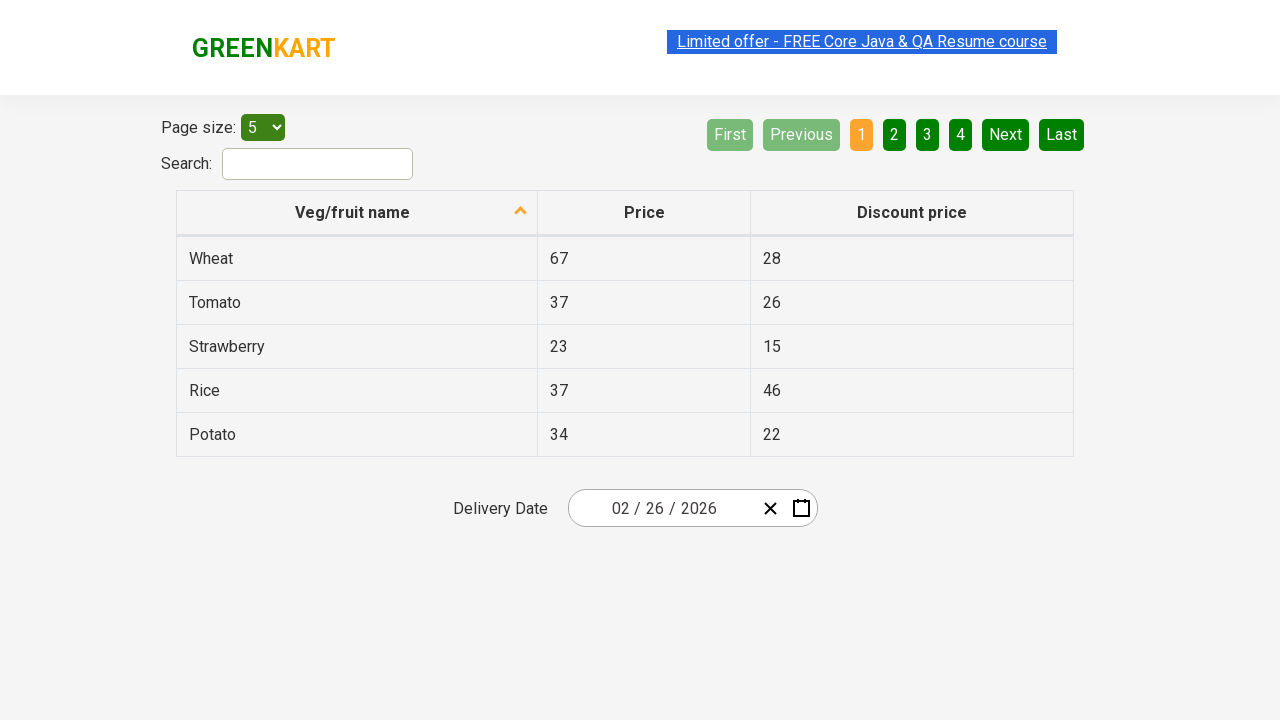

Created alphabetically sorted version of the first column values
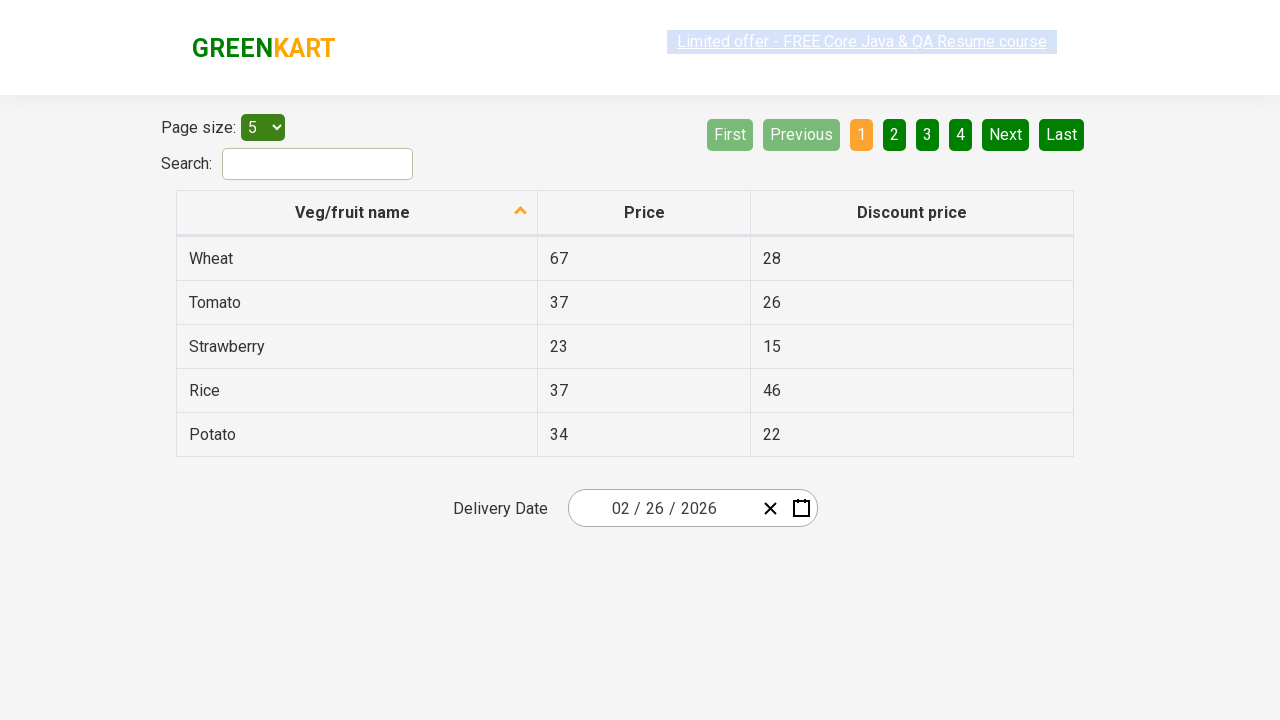

Verified that table is NOT sorted in alphabetical order
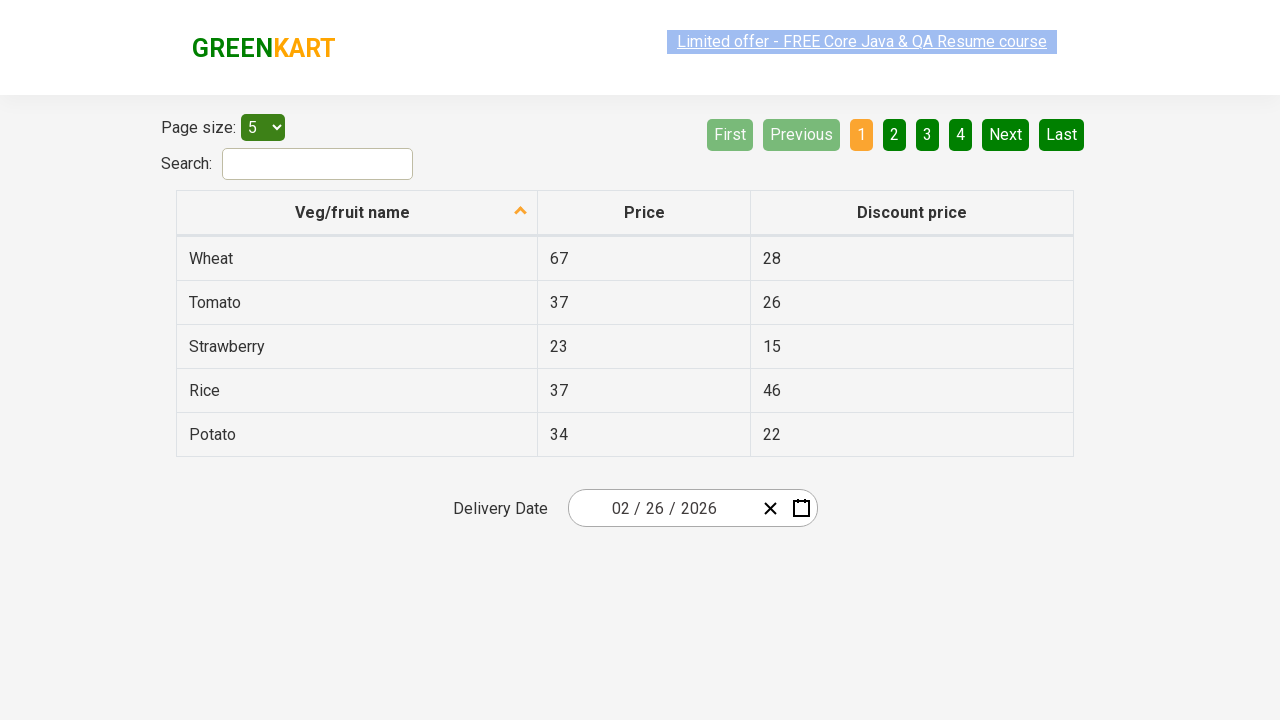

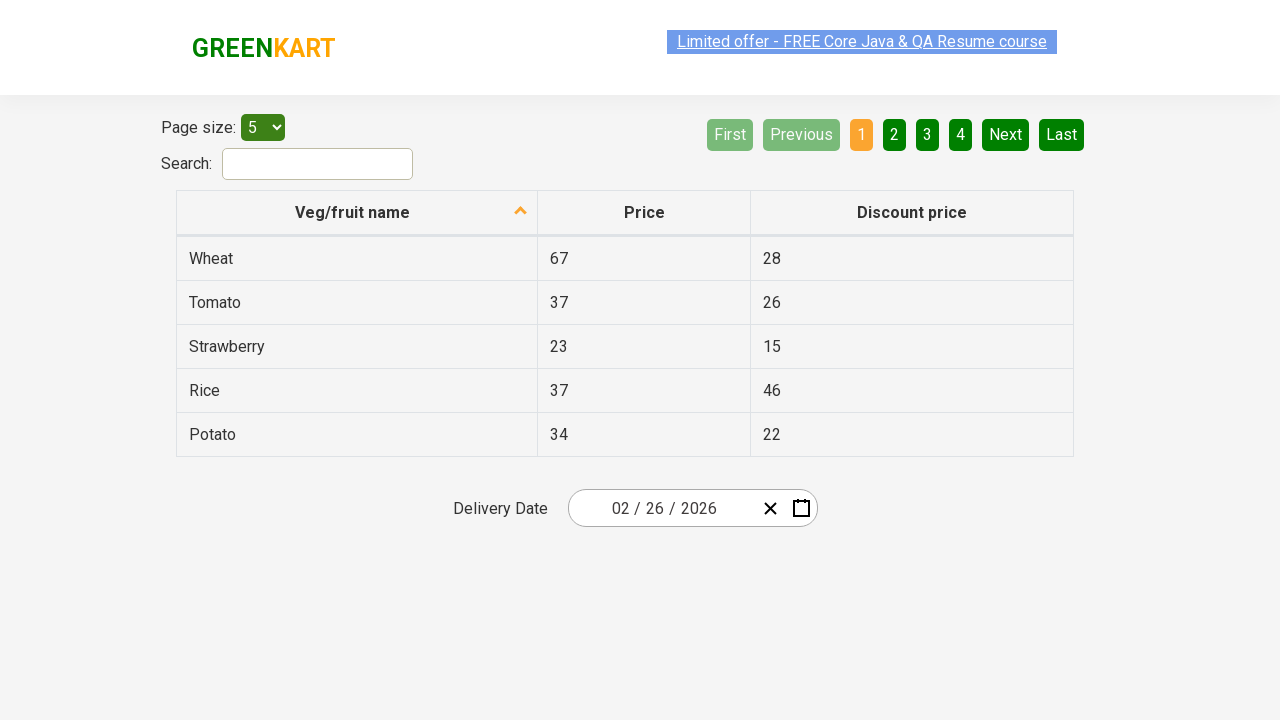